Tests that toggle-all checkbox updates state when individual items are completed or cleared

Starting URL: https://demo.playwright.dev/todomvc

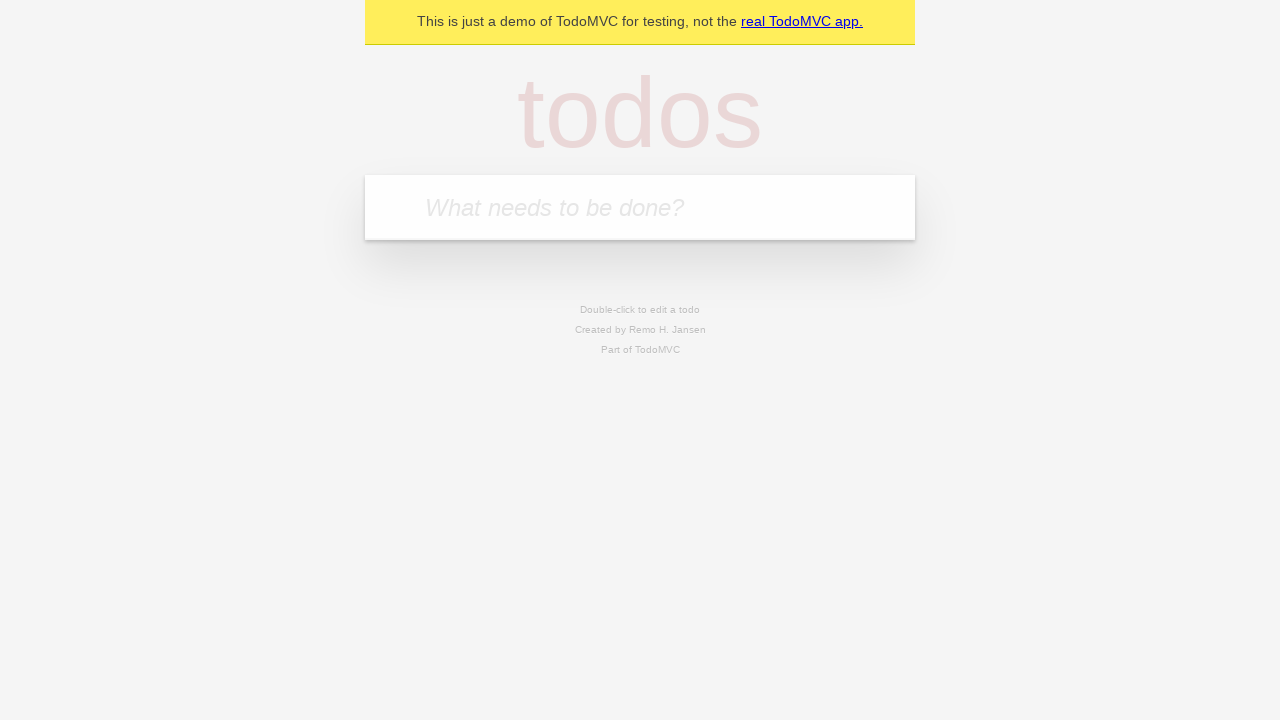

Navigated to TodoMVC demo page
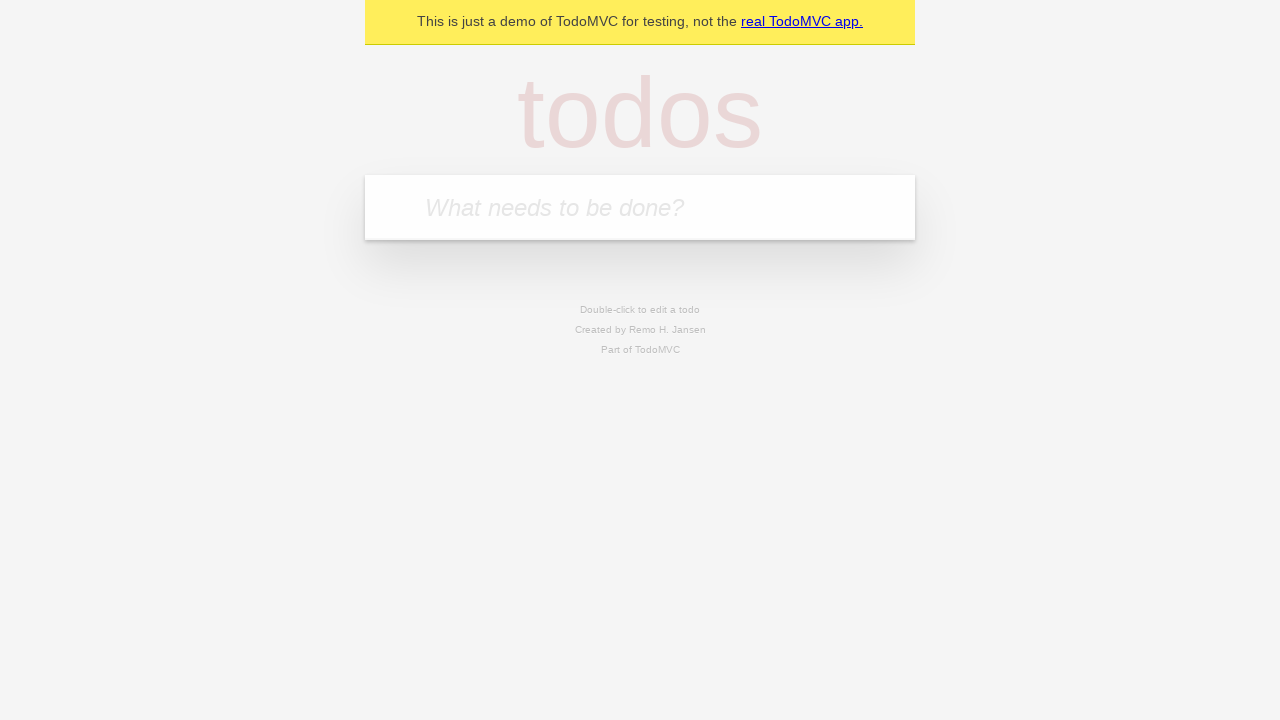

Located new todo input field
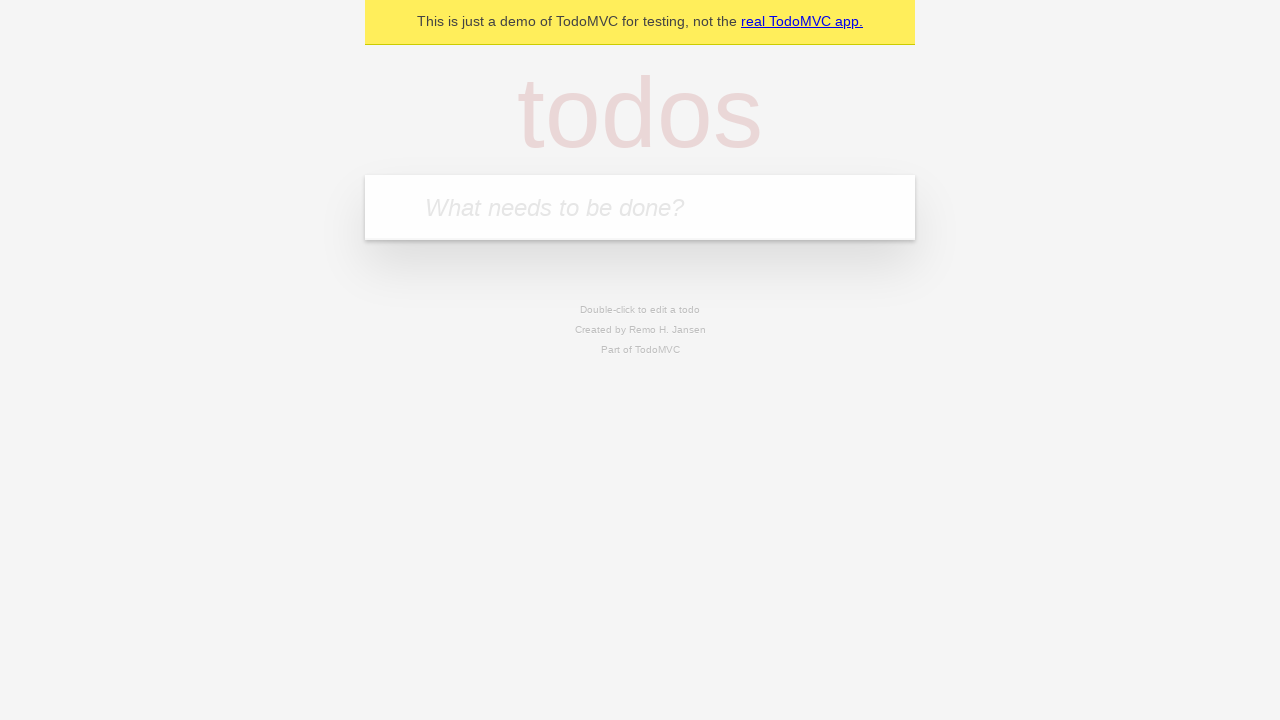

Filled new todo input with 'buy some cheese' on internal:attr=[placeholder="What needs to be done?"i]
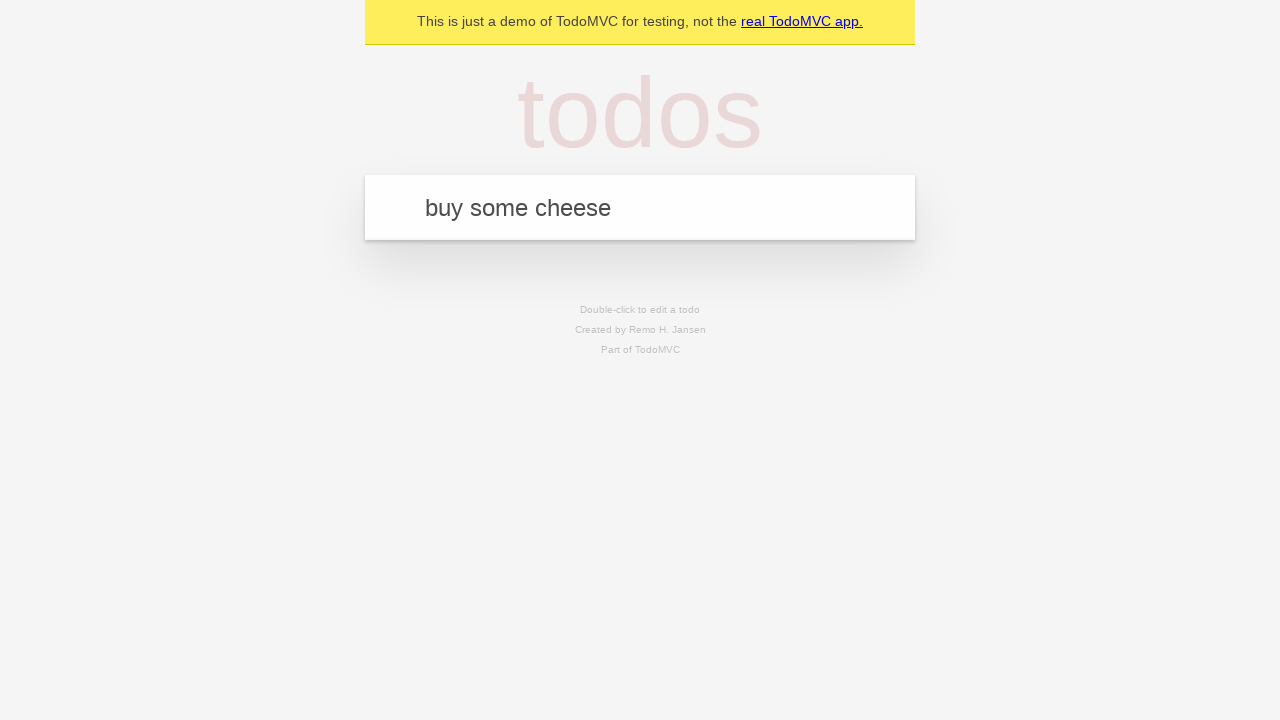

Pressed Enter to create first todo item on internal:attr=[placeholder="What needs to be done?"i]
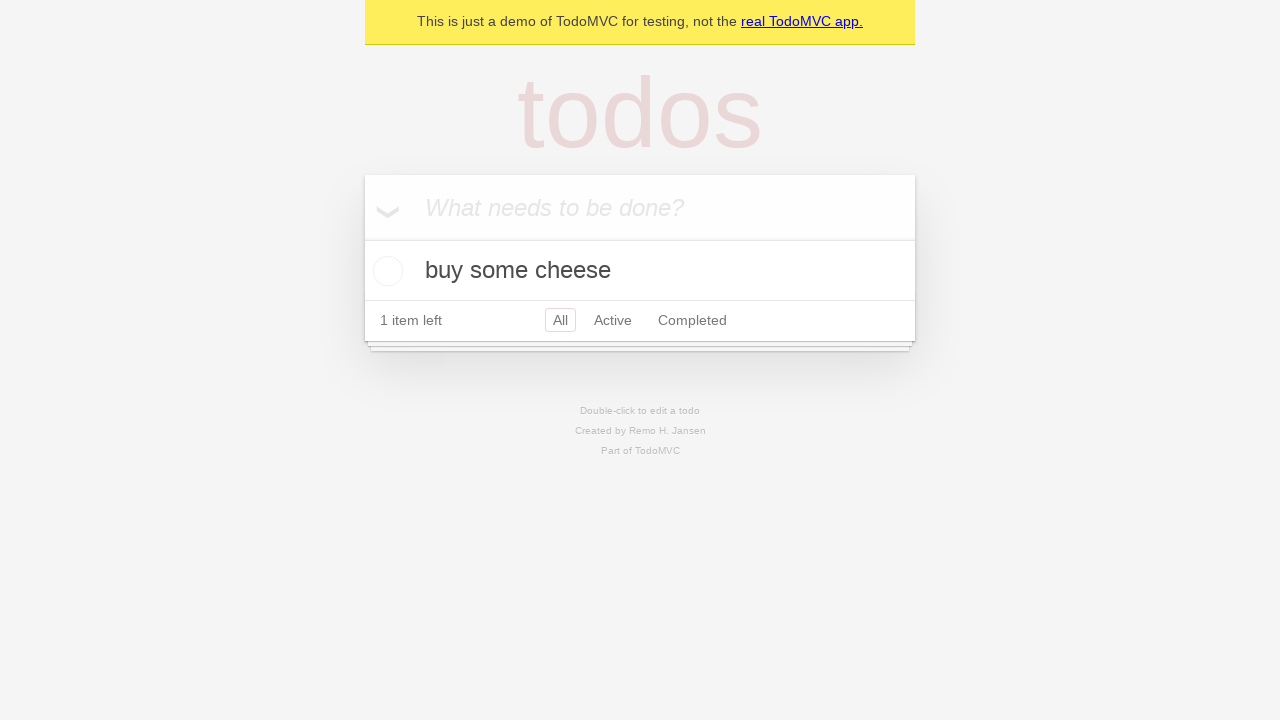

Filled new todo input with 'feed the cat' on internal:attr=[placeholder="What needs to be done?"i]
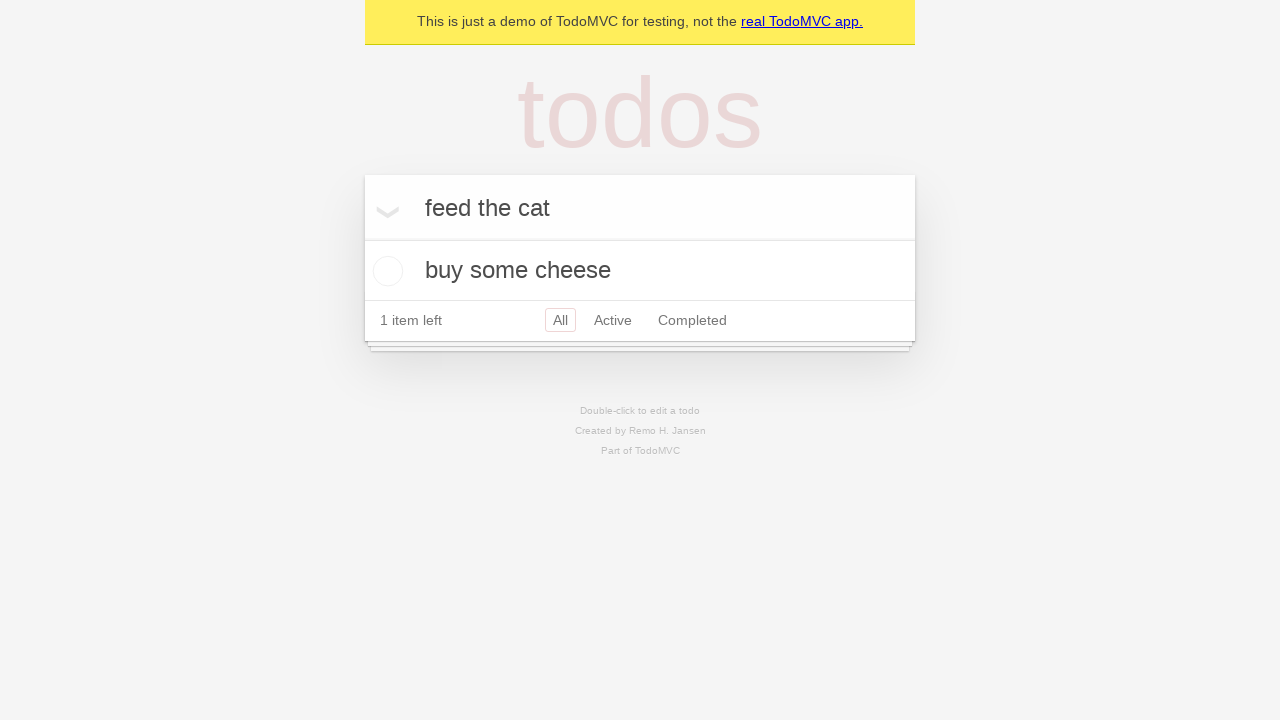

Pressed Enter to create second todo item on internal:attr=[placeholder="What needs to be done?"i]
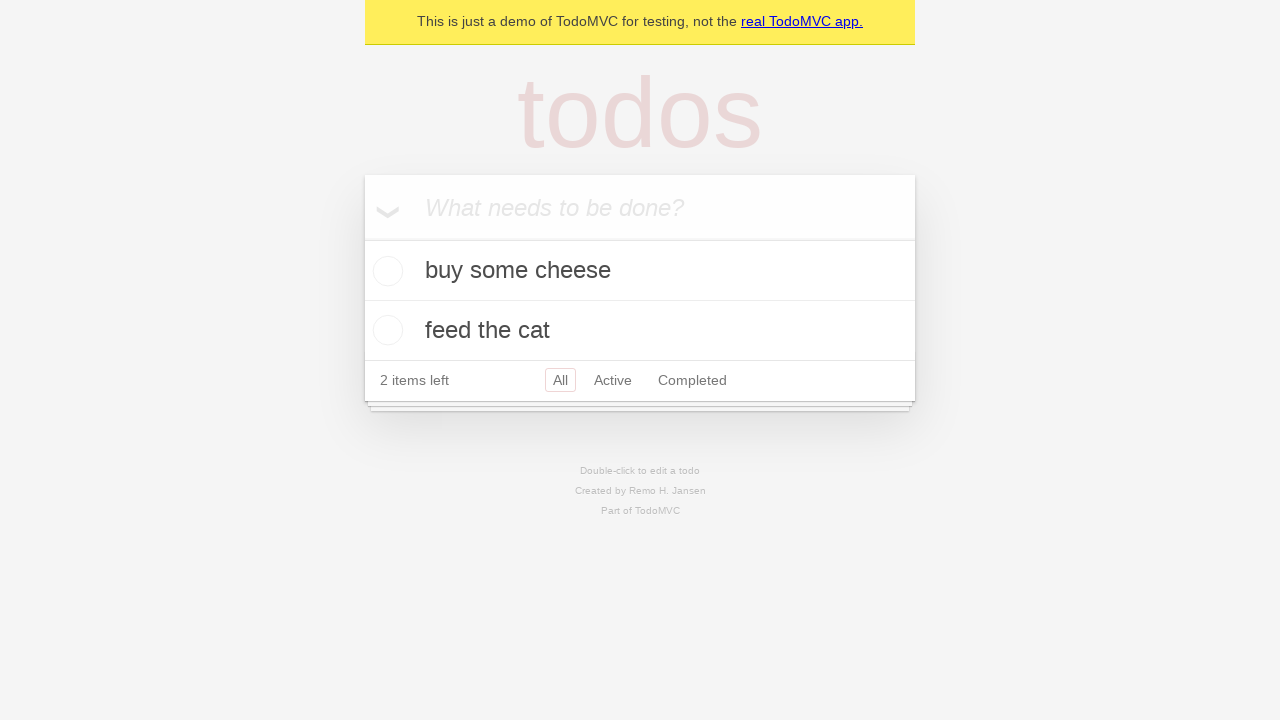

Filled new todo input with 'book a doctors appointment' on internal:attr=[placeholder="What needs to be done?"i]
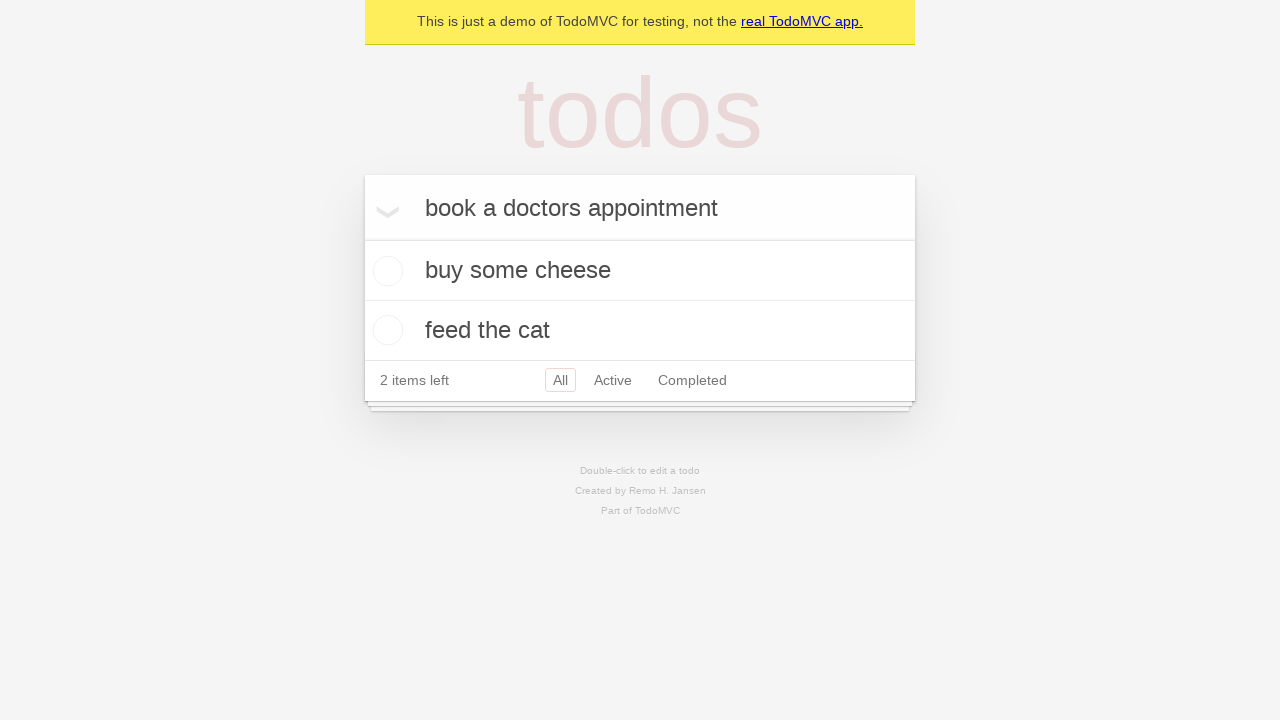

Pressed Enter to create third todo item on internal:attr=[placeholder="What needs to be done?"i]
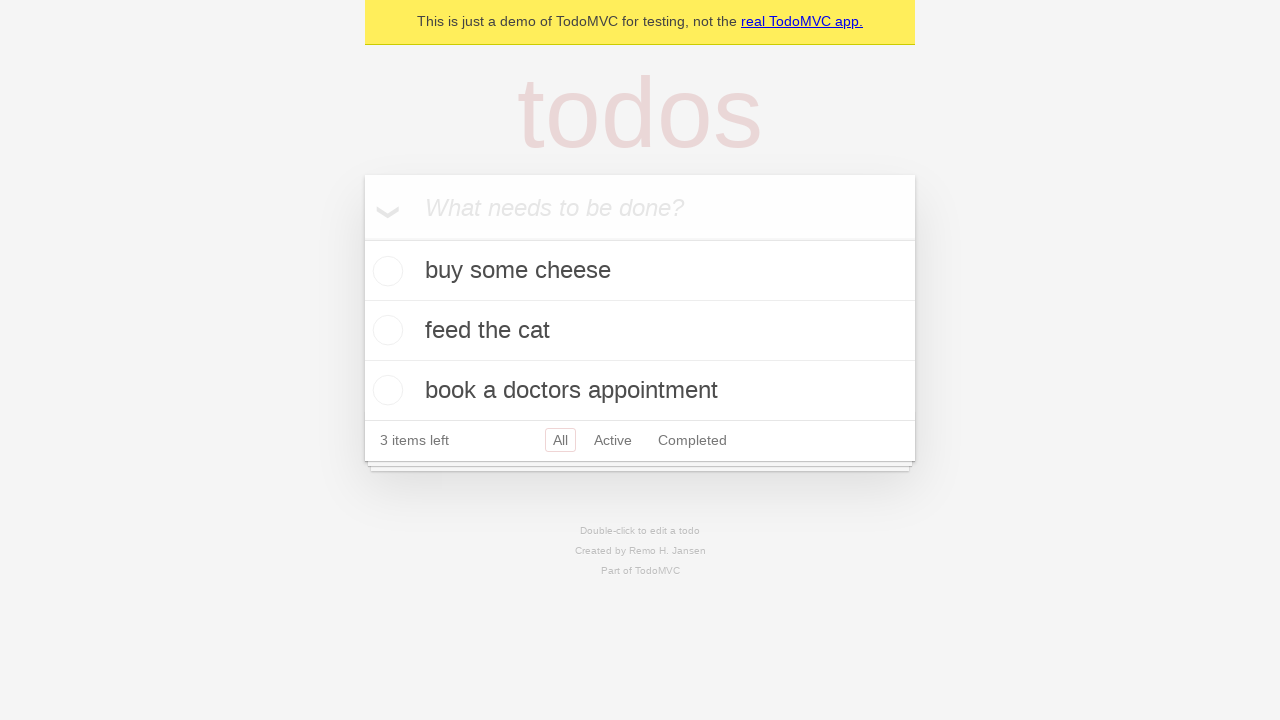

Verified all 3 todo items were created
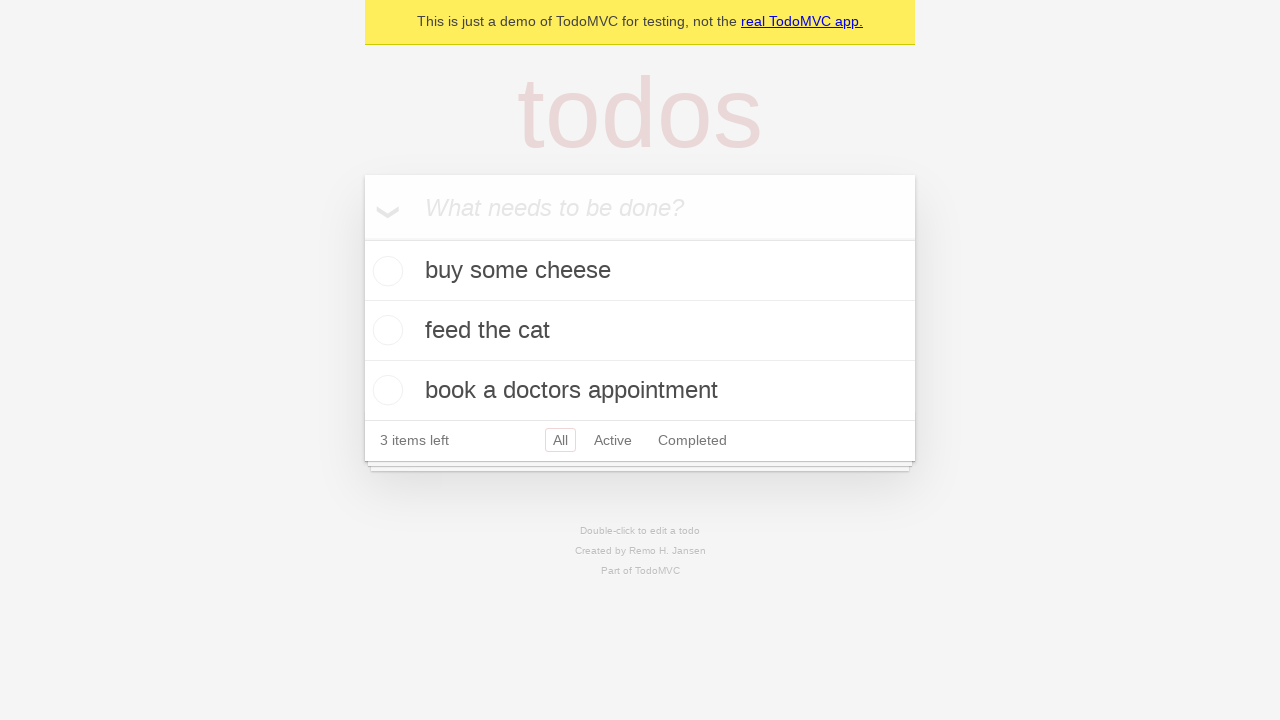

Located toggle-all checkbox
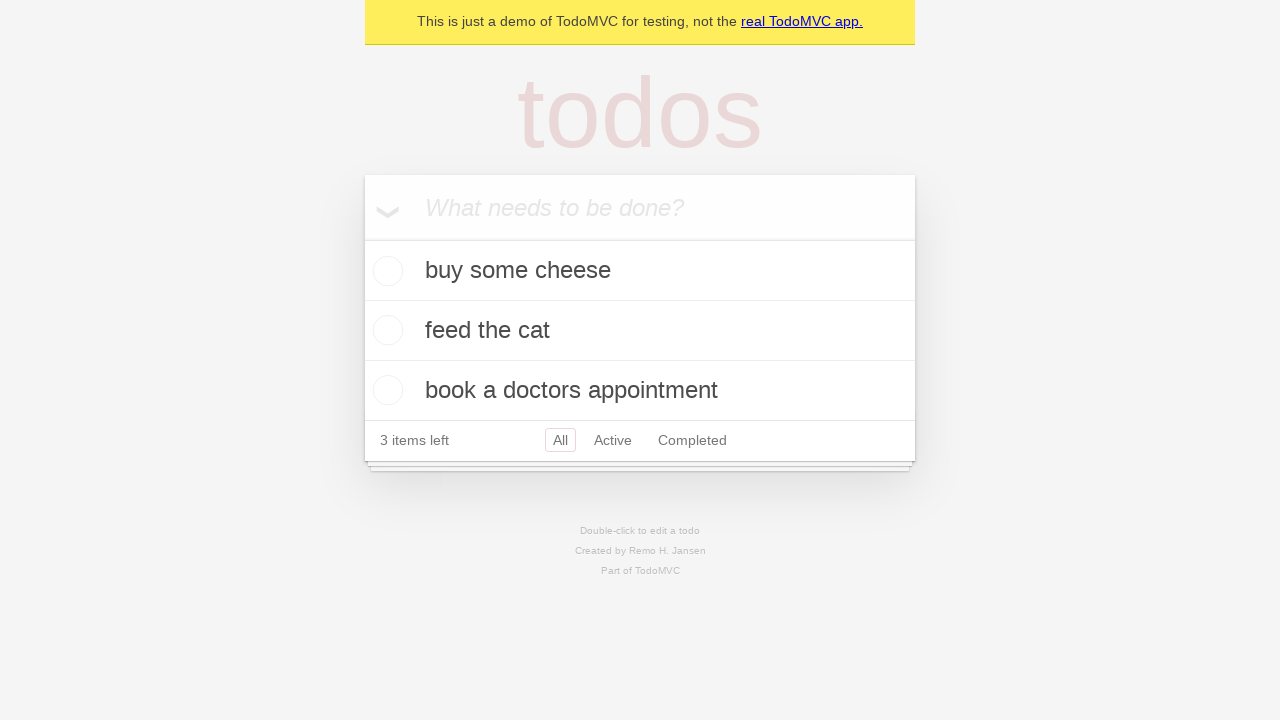

Checked toggle-all checkbox to mark all items as complete at (362, 238) on internal:label="Mark all as complete"i
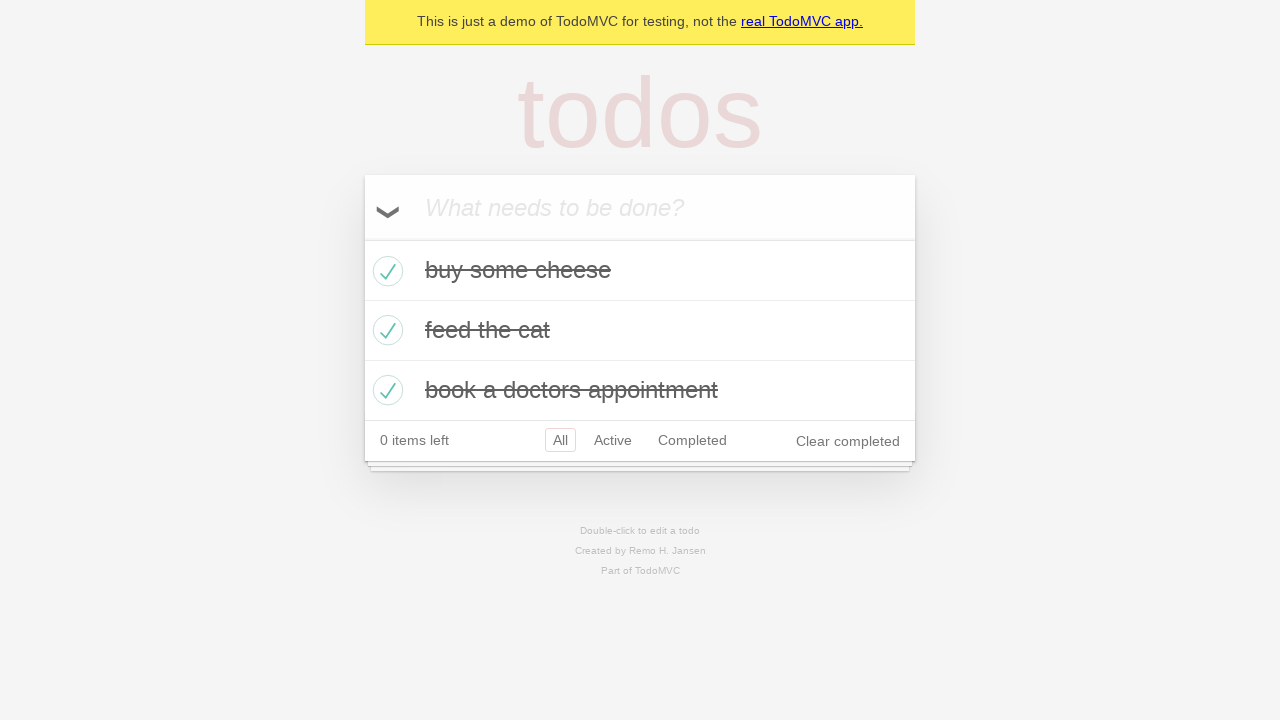

Located first todo item
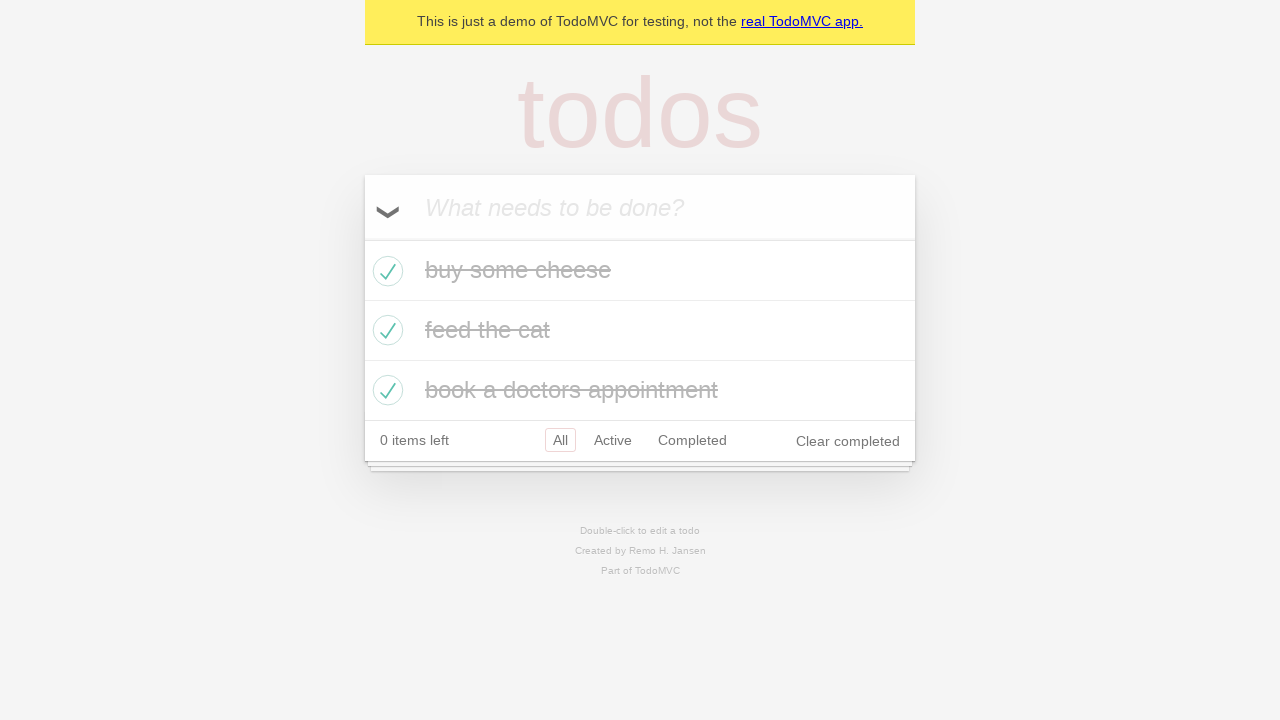

Unchecked first todo item - toggle-all should update state at (385, 271) on internal:testid=[data-testid="todo-item"s] >> nth=0 >> internal:role=checkbox
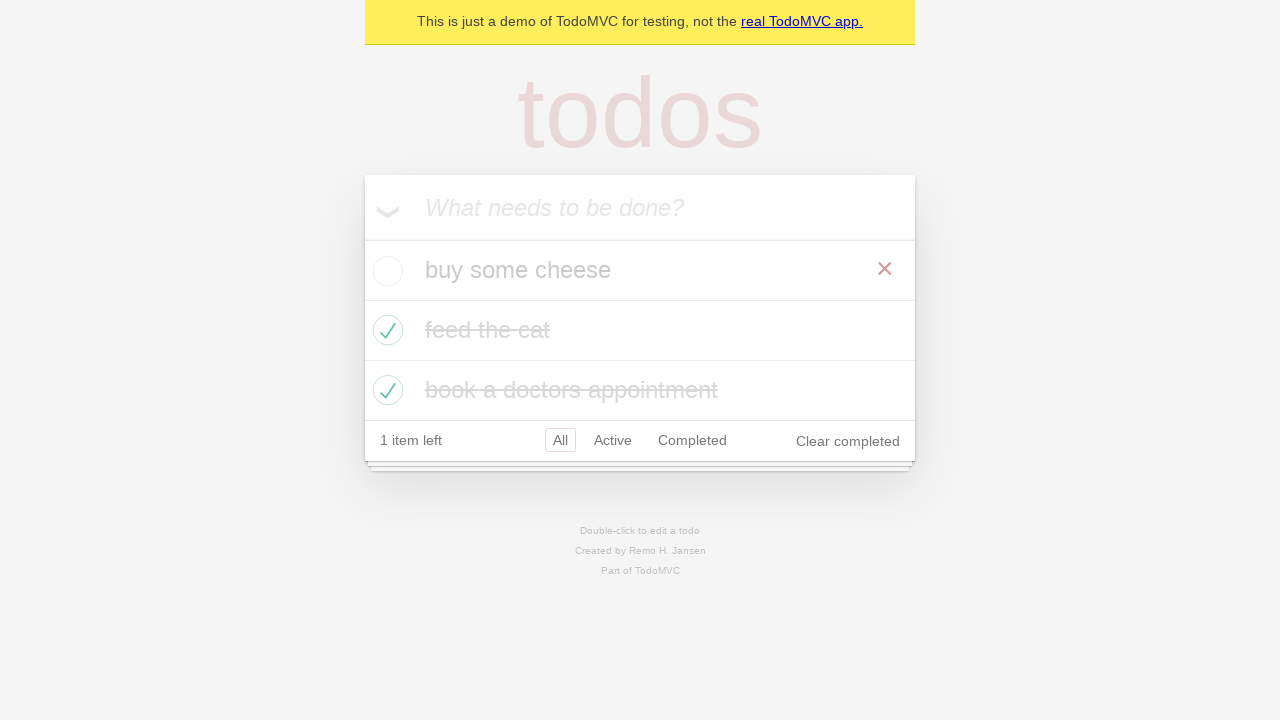

Checked first todo item again - toggle-all should update state at (385, 271) on internal:testid=[data-testid="todo-item"s] >> nth=0 >> internal:role=checkbox
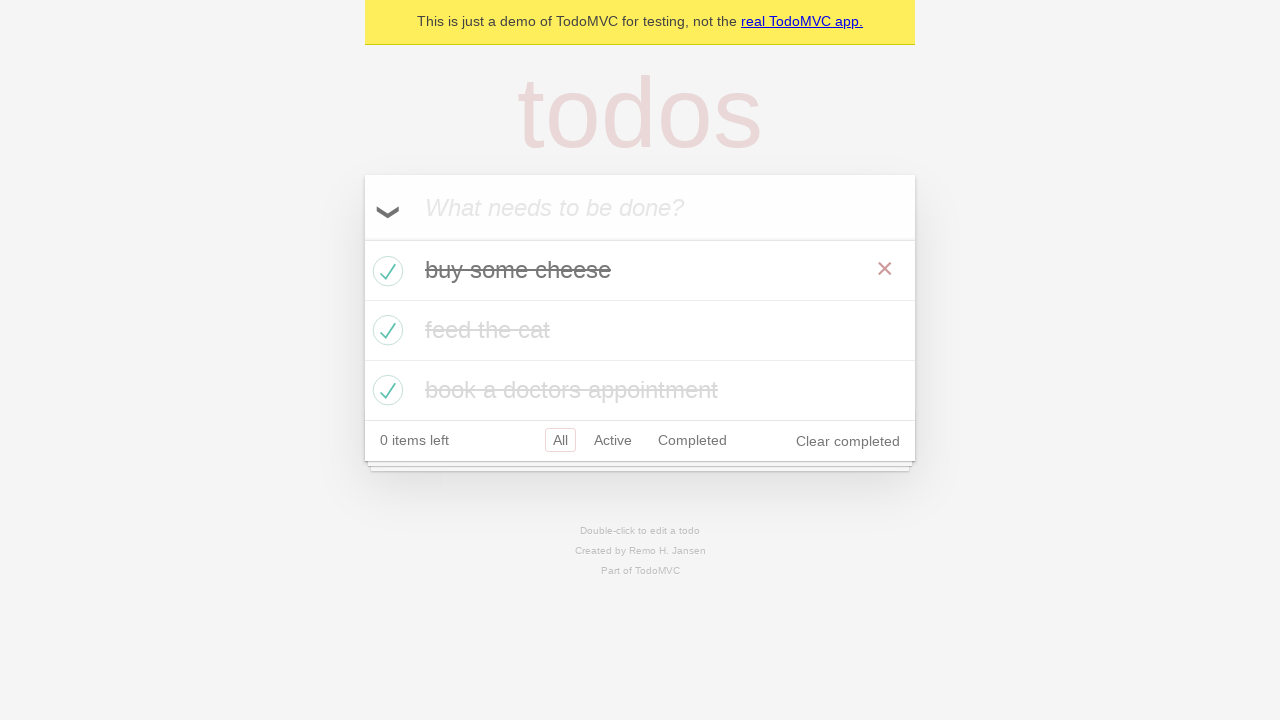

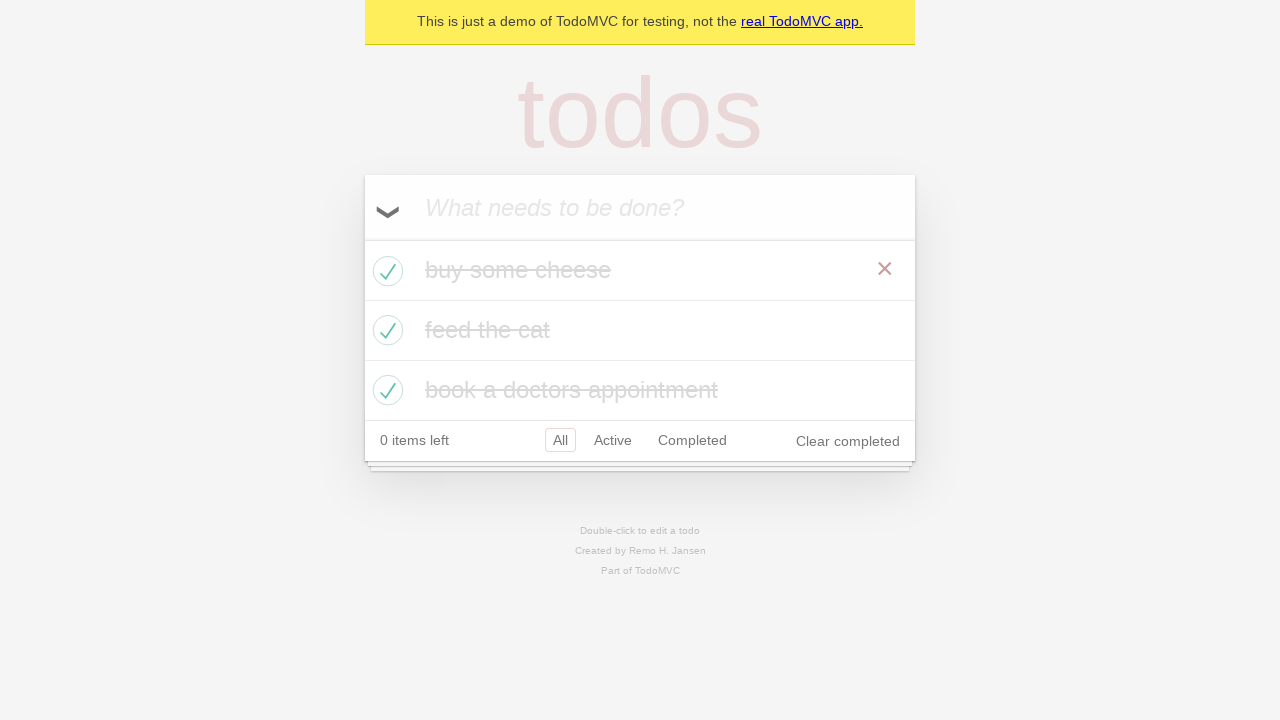